Tests tooltip functionality by hovering over a button and verifying the tooltip appears

Starting URL: https://demoqa.com/tool-tips

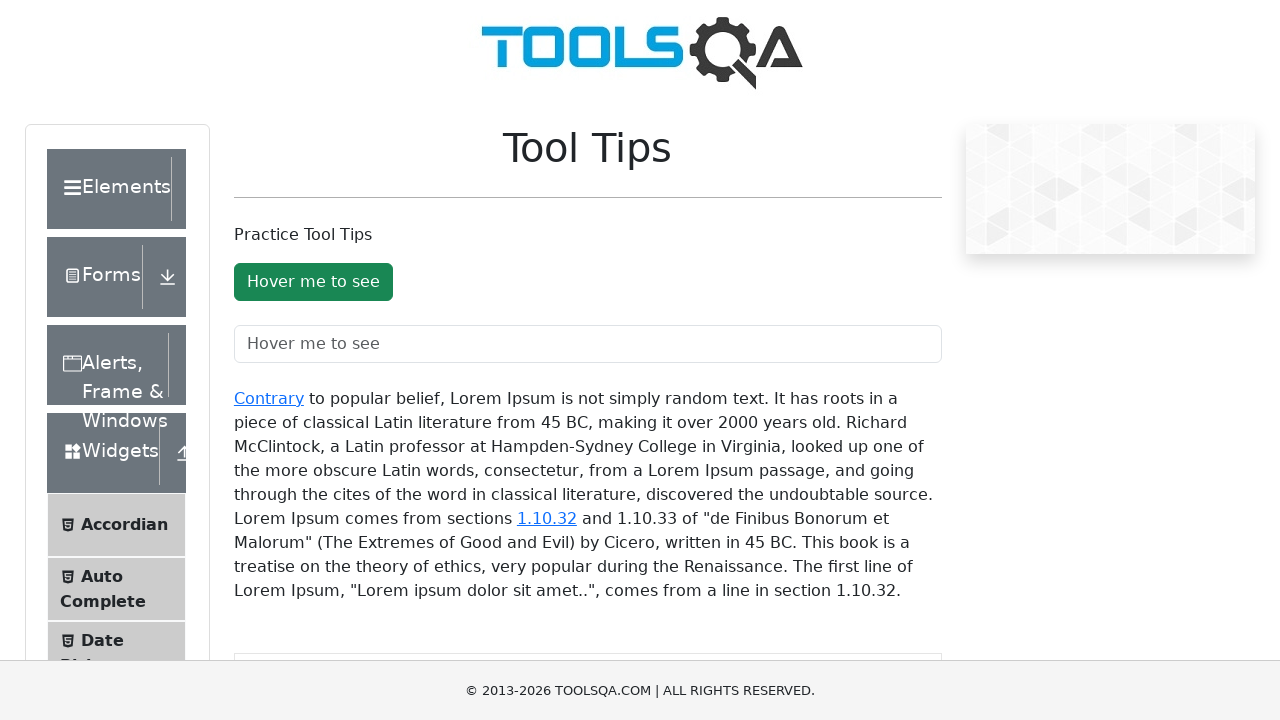

Hovered over tooltip button to trigger tooltip display at (313, 282) on #toolTipButton
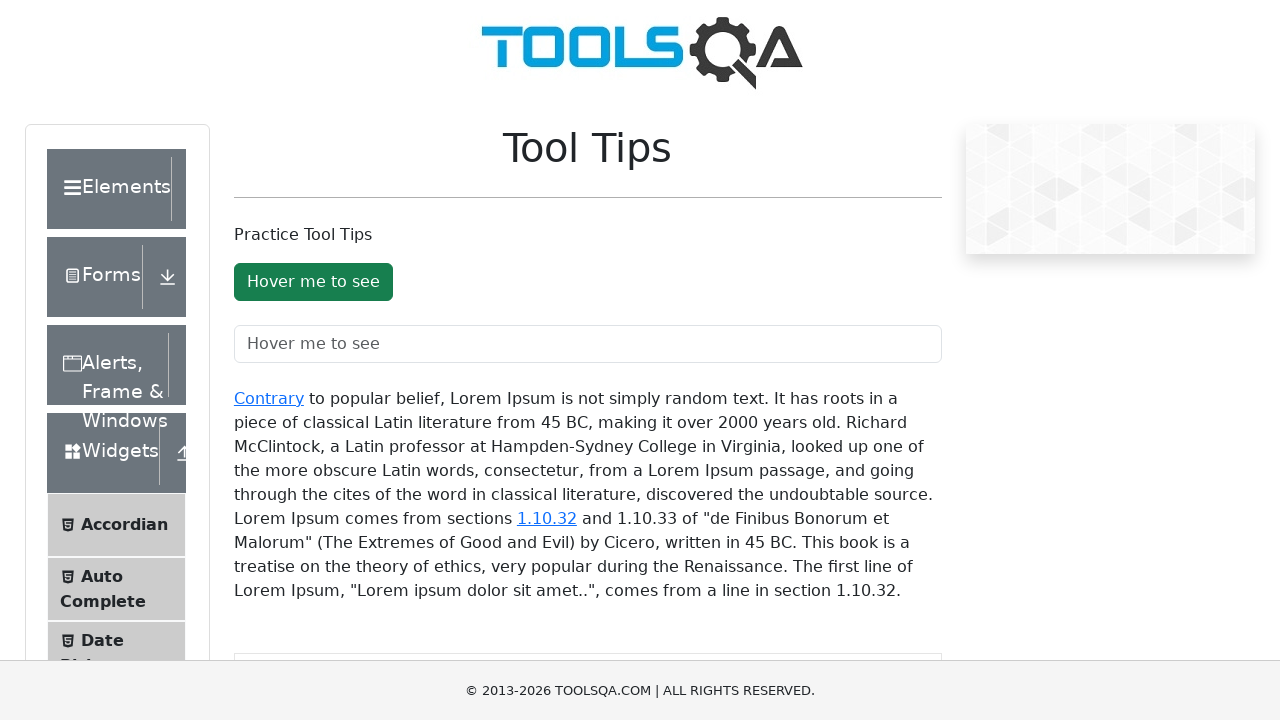

Tooltip appeared and is visible
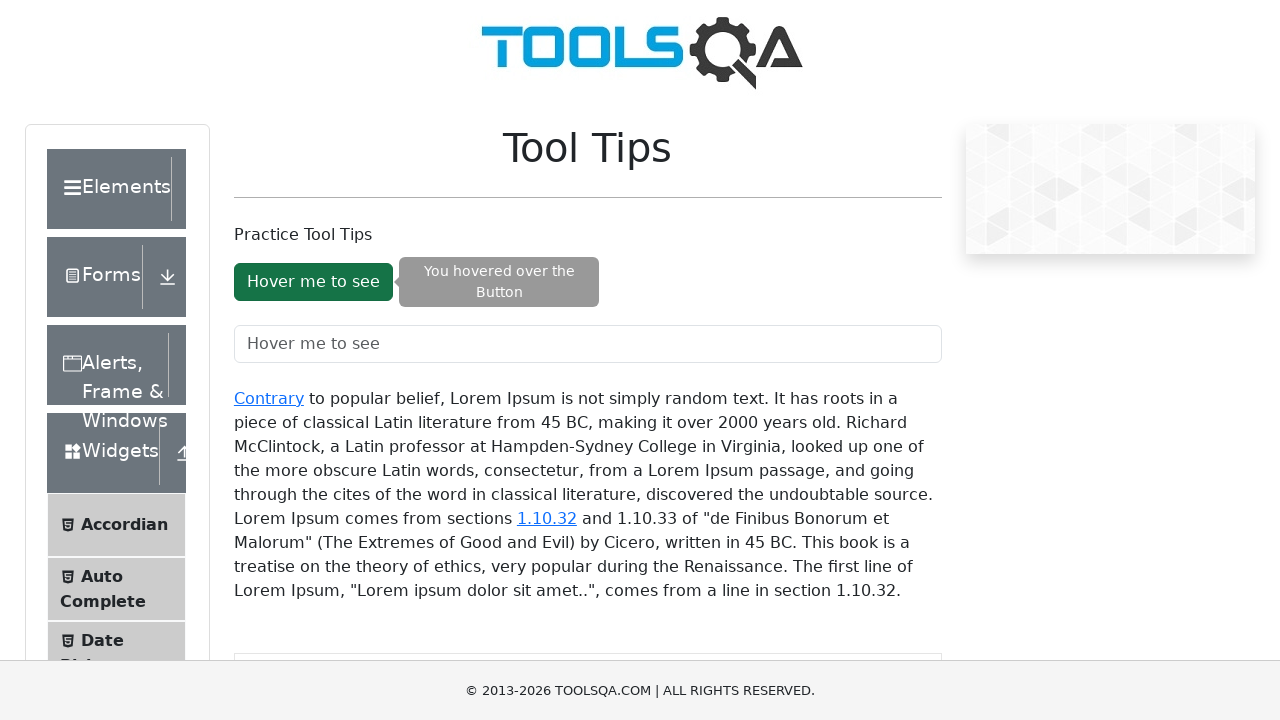

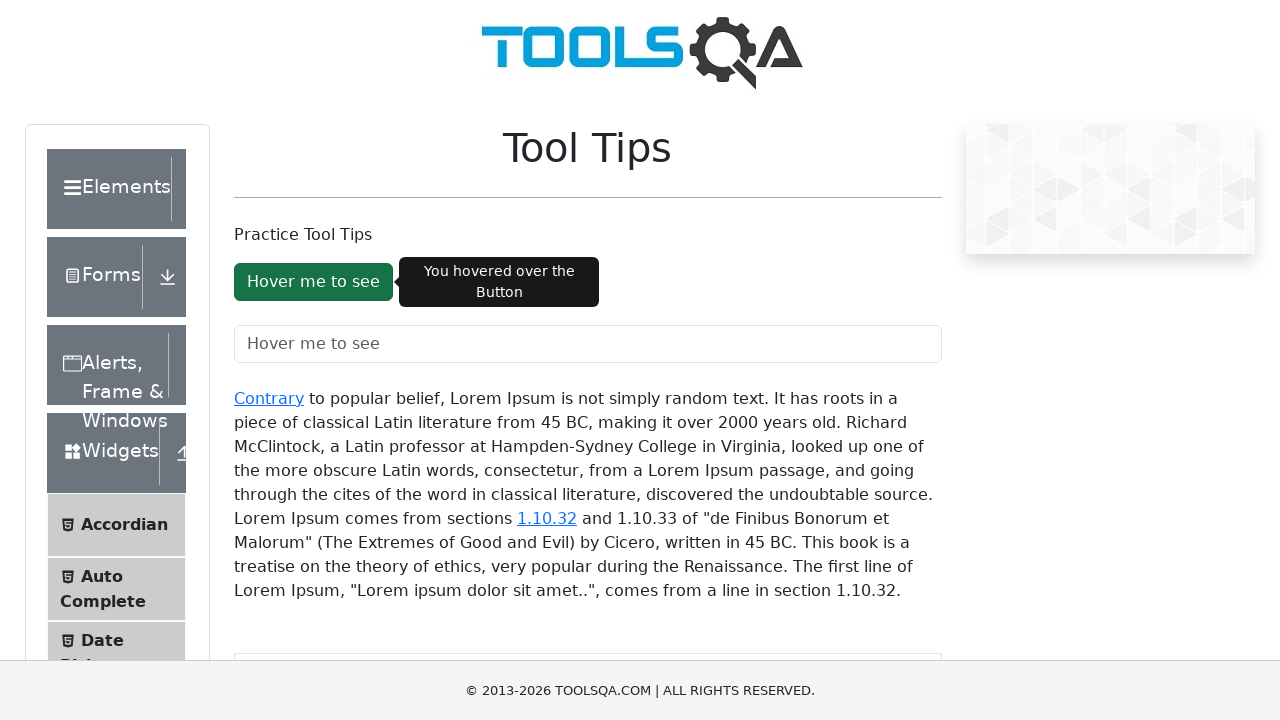